Tests the contact form functionality on demoblaze.com by navigating to the contact page, filling in email, name, and message fields, and submitting the form.

Starting URL: https://www.demoblaze.com

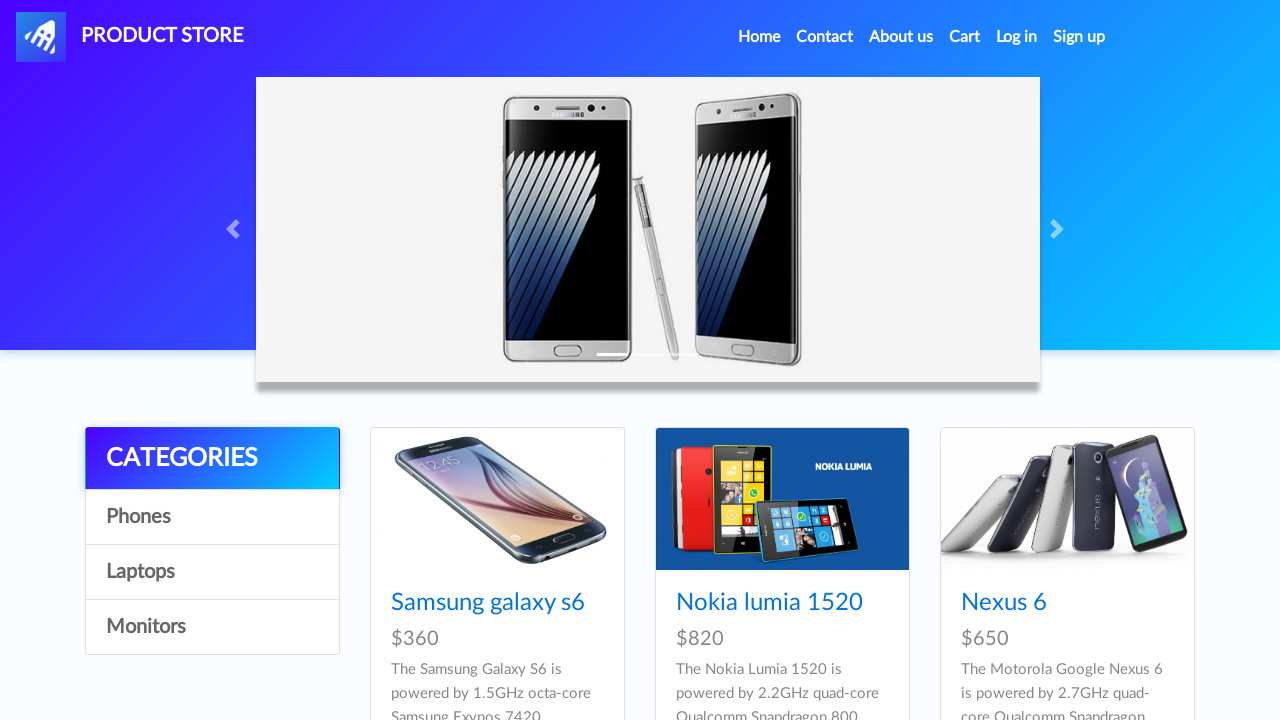

Clicked Contact link to open contact modal at (825, 37) on a[data-target='#exampleModal']
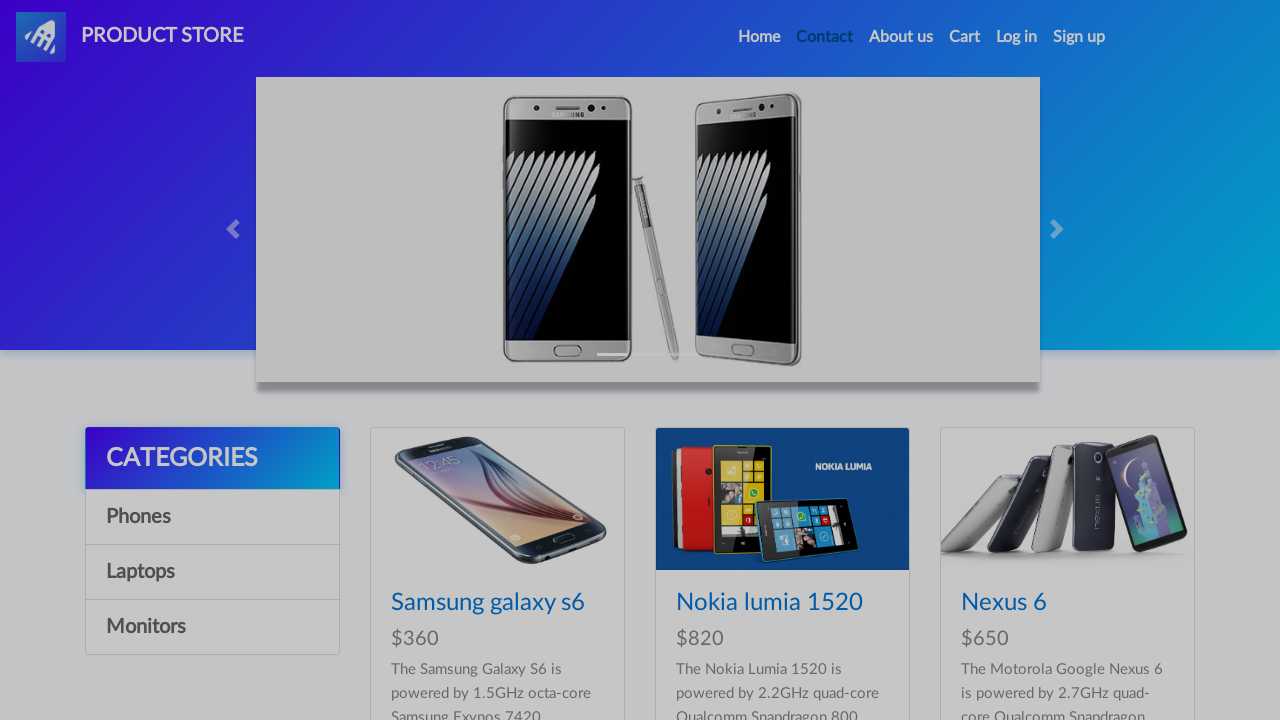

Contact modal became visible
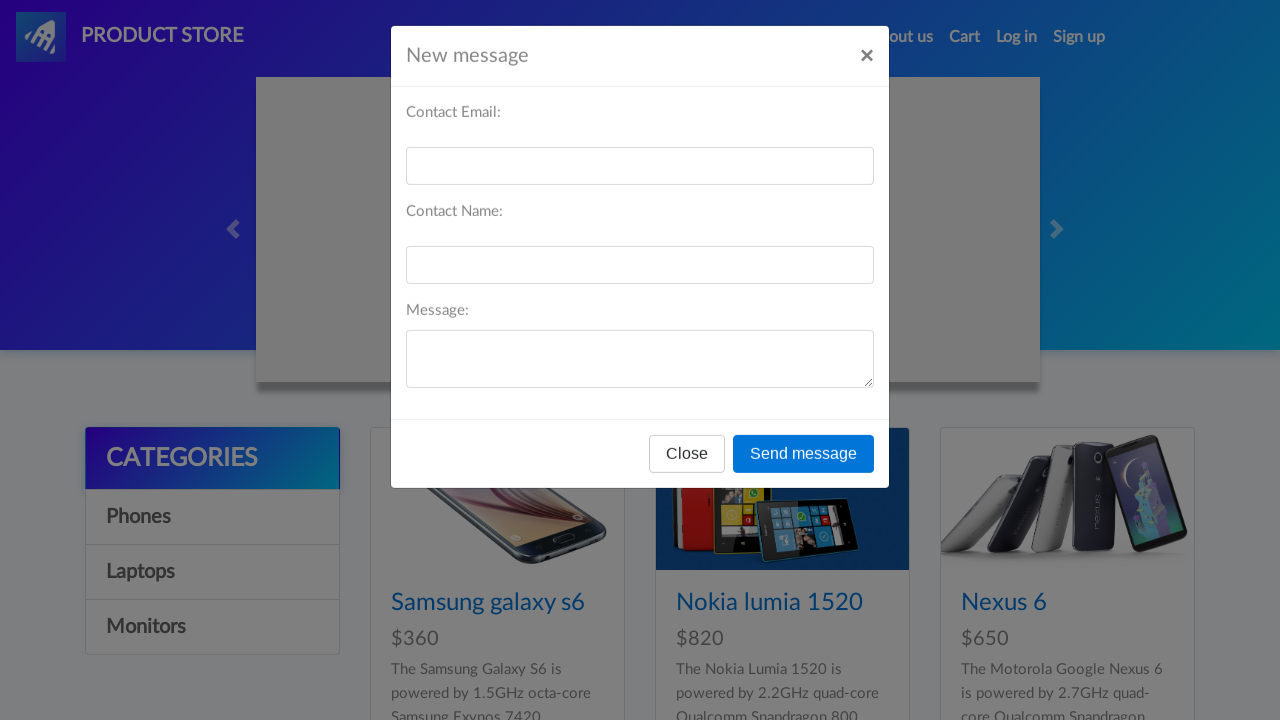

Filled email field with 'johndoe@example.com' on #recipient-email
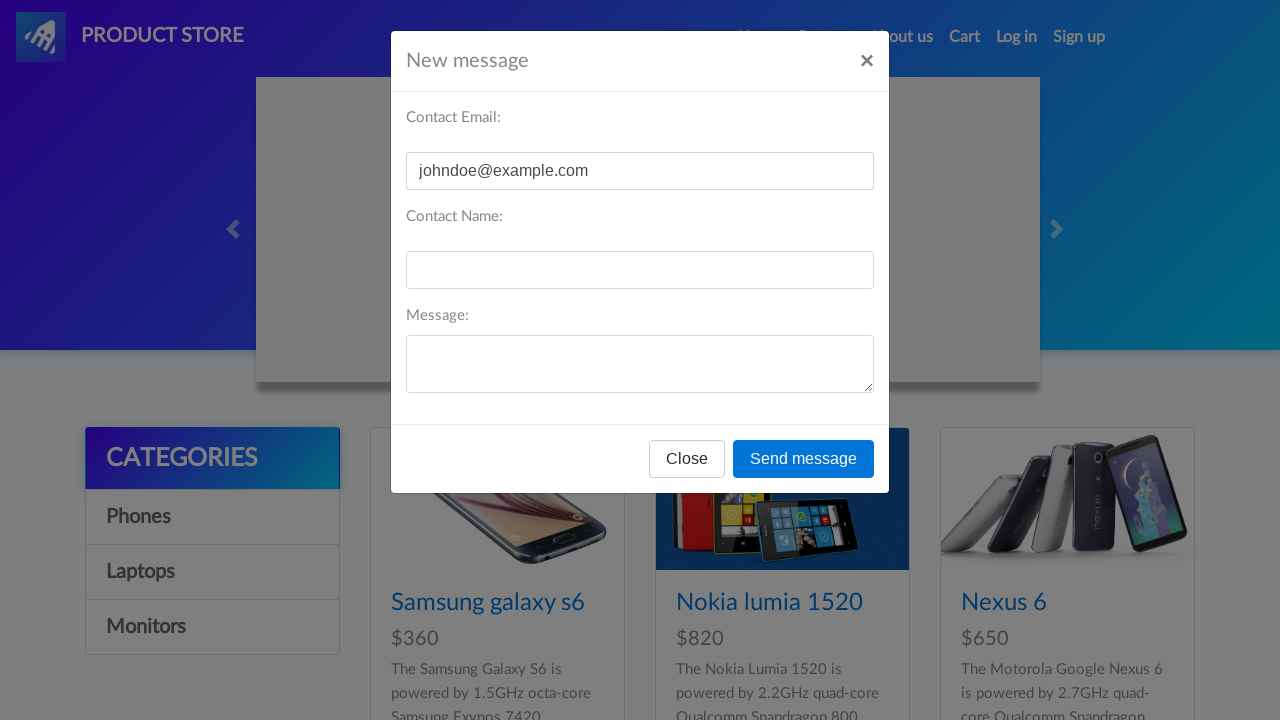

Filled name field with 'John Doe' on #recipient-name
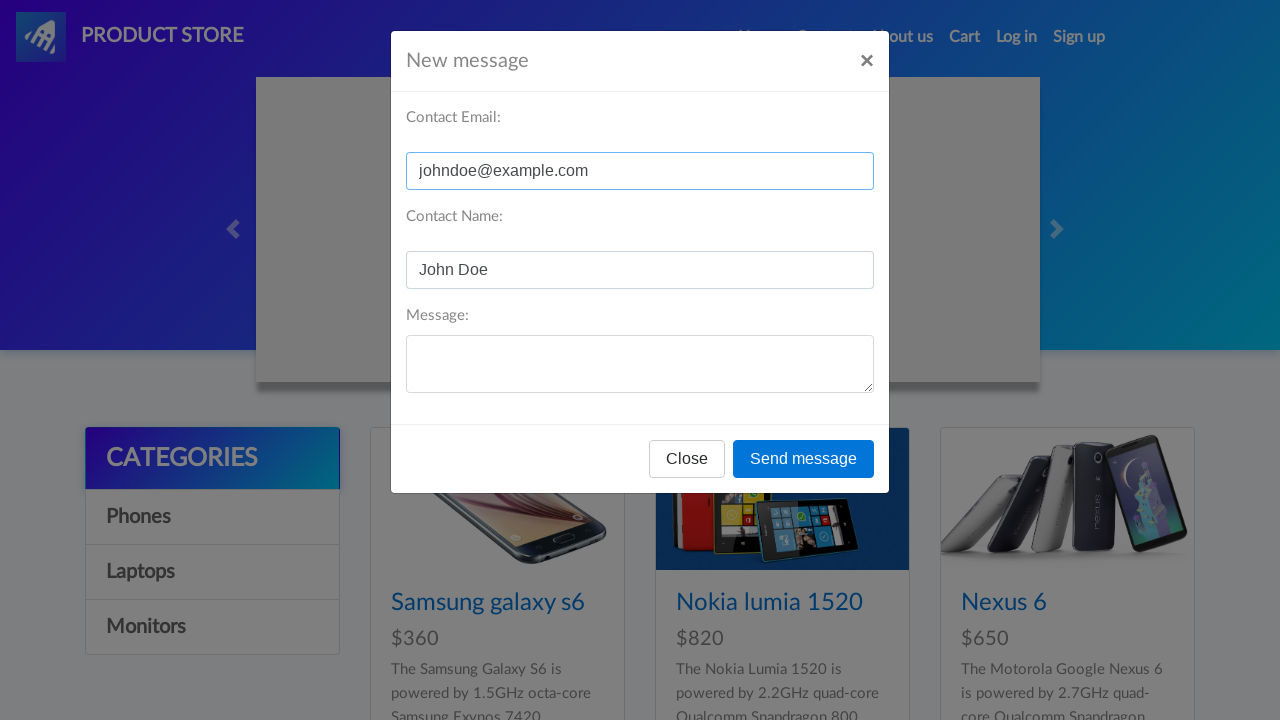

Filled message field with contact inquiry on #message-text
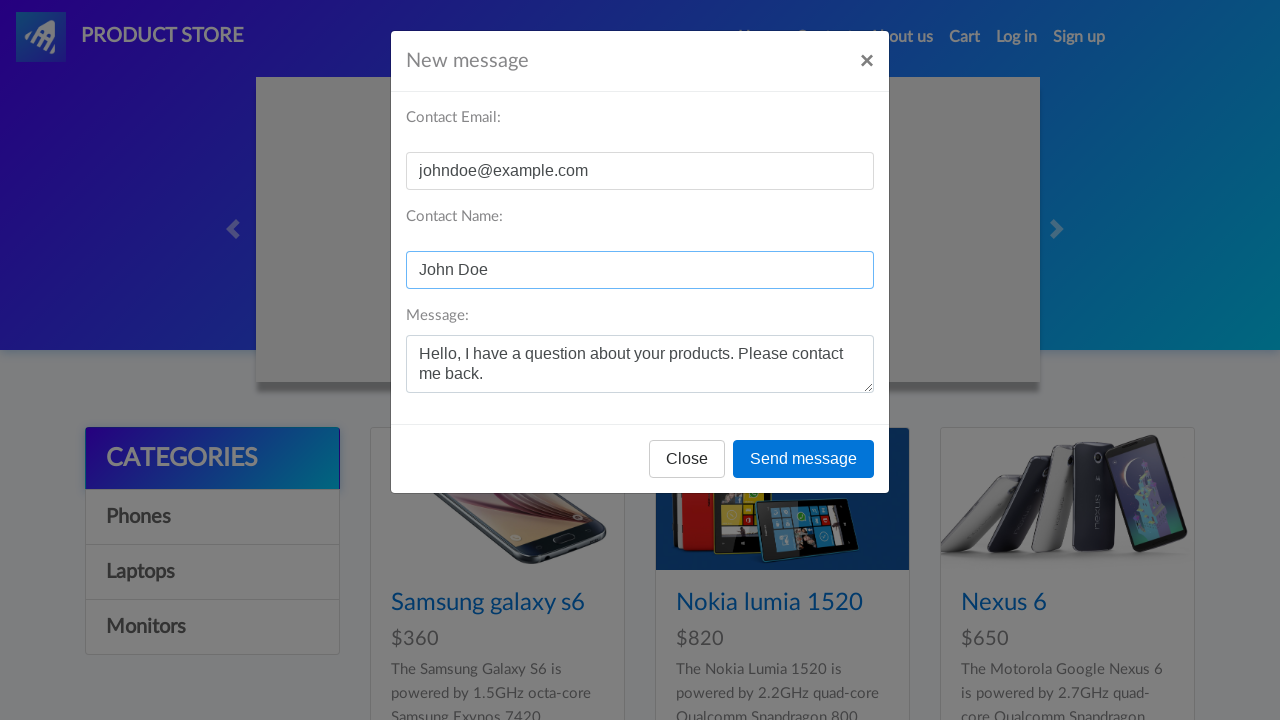

Clicked Send message button at (804, 459) on button[onclick='send()']
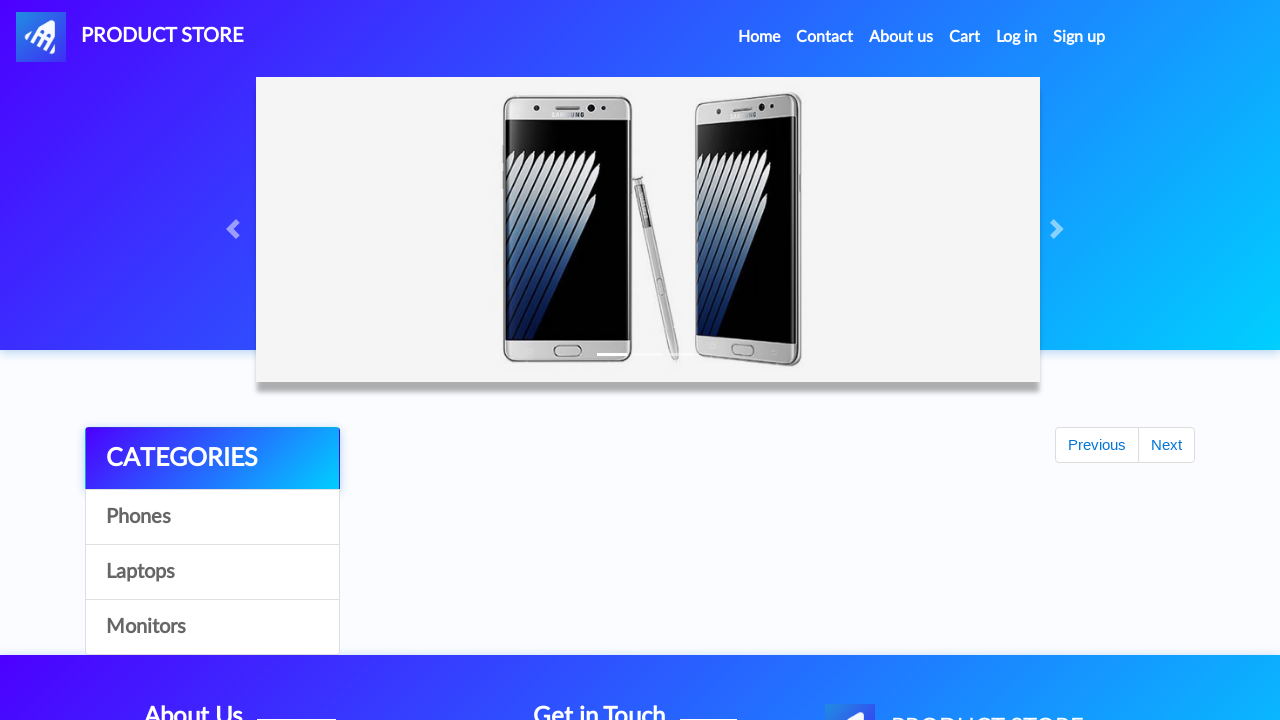

Set up dialog handler to accept alerts
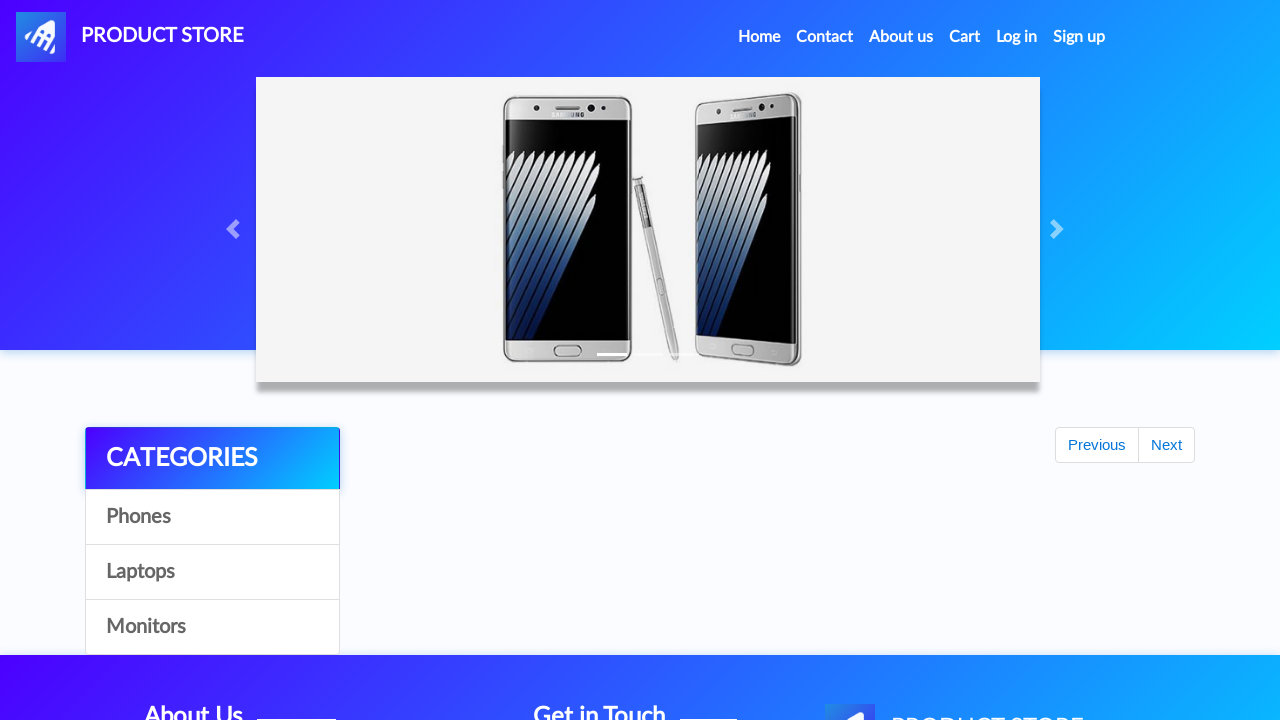

Waited 2 seconds for form submission to complete
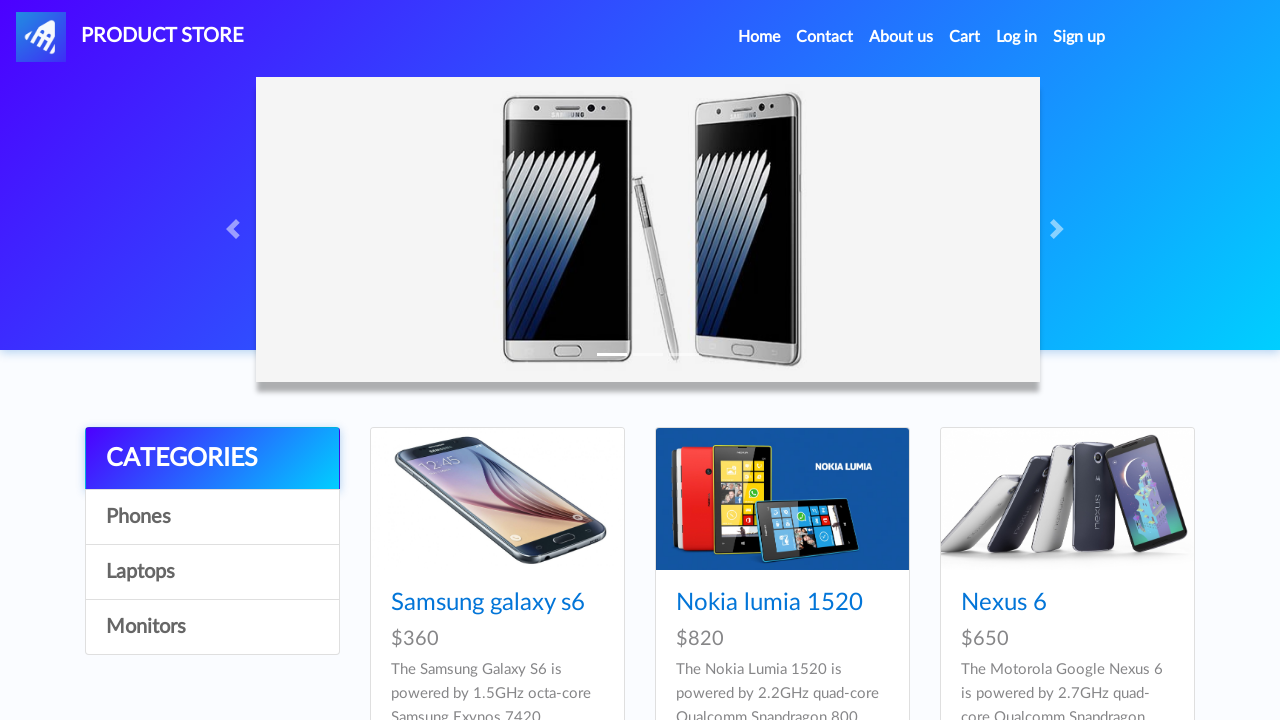

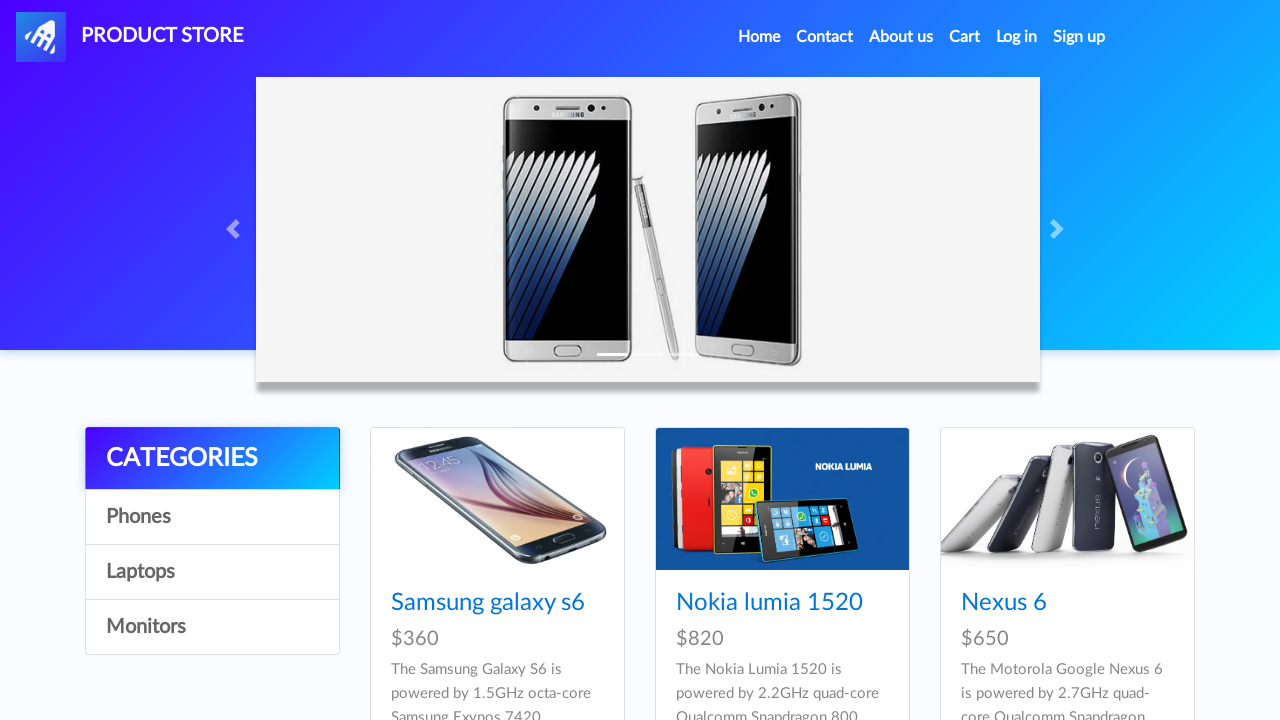